Navigates to W3Schools homepage and captures a screenshot to verify the page loads correctly.

Starting URL: https://www.w3schools.com/

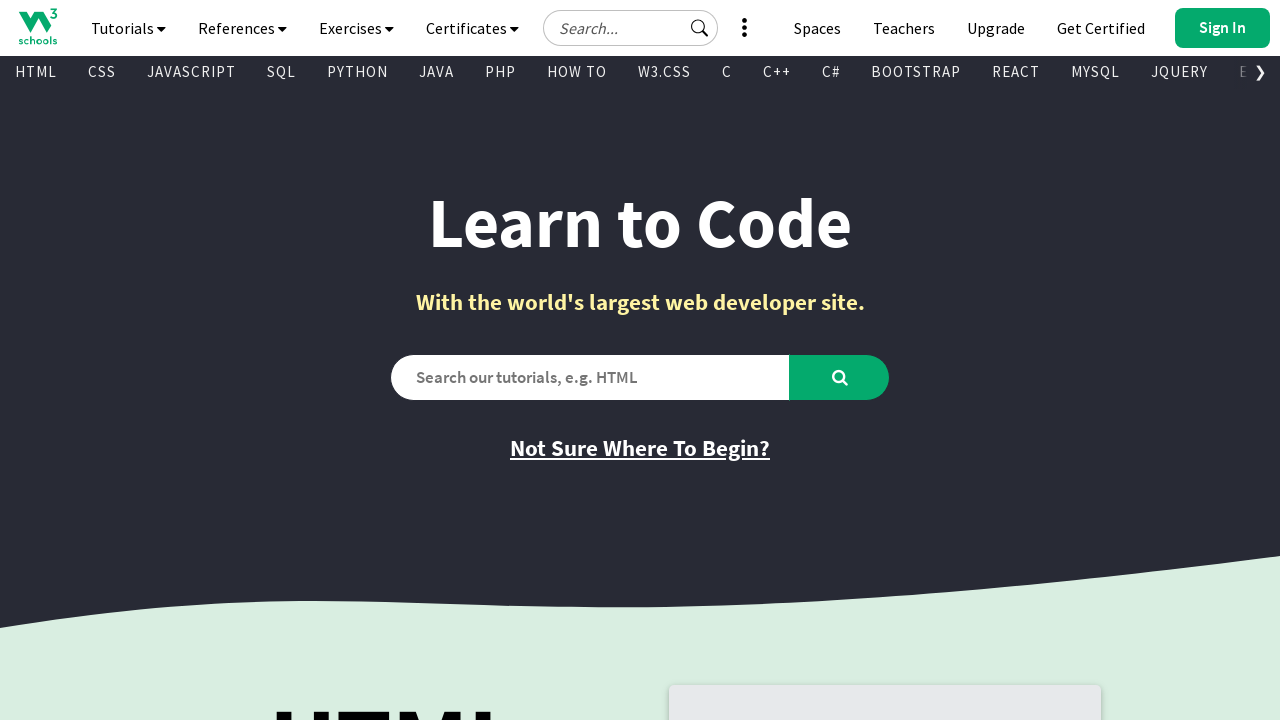

Navigated to W3Schools homepage
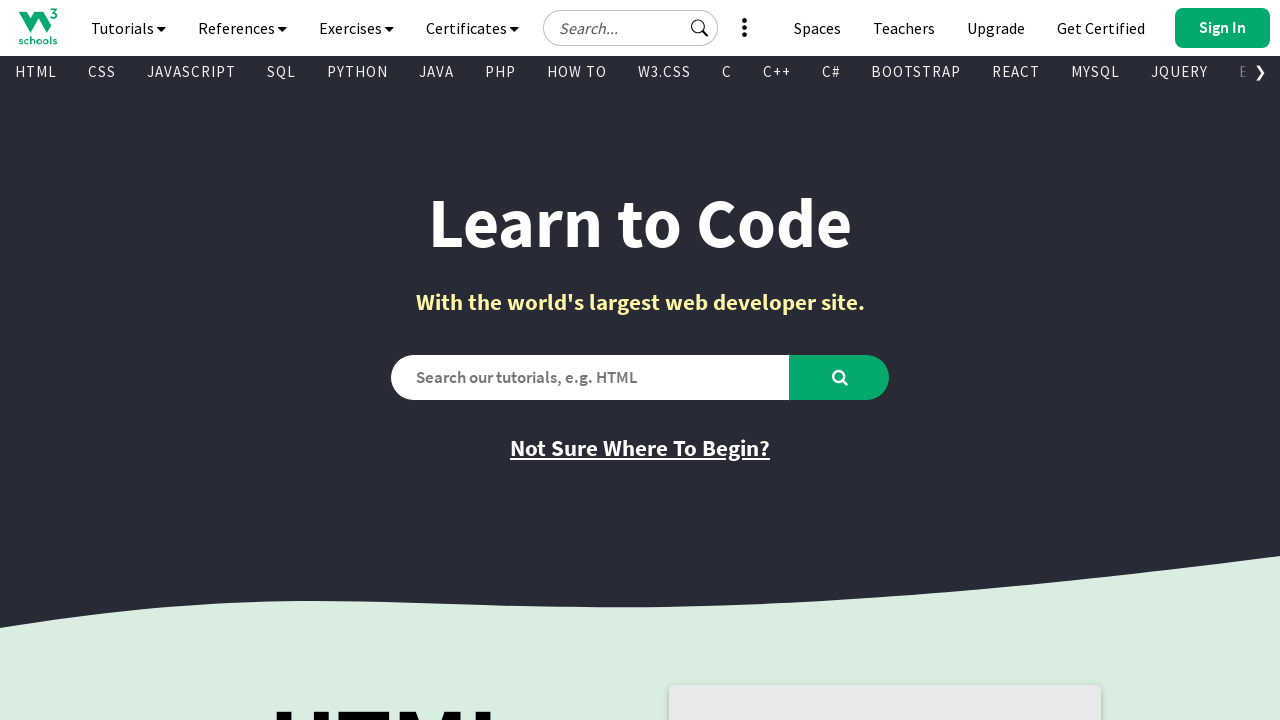

Captured screenshot to verify page loads correctly
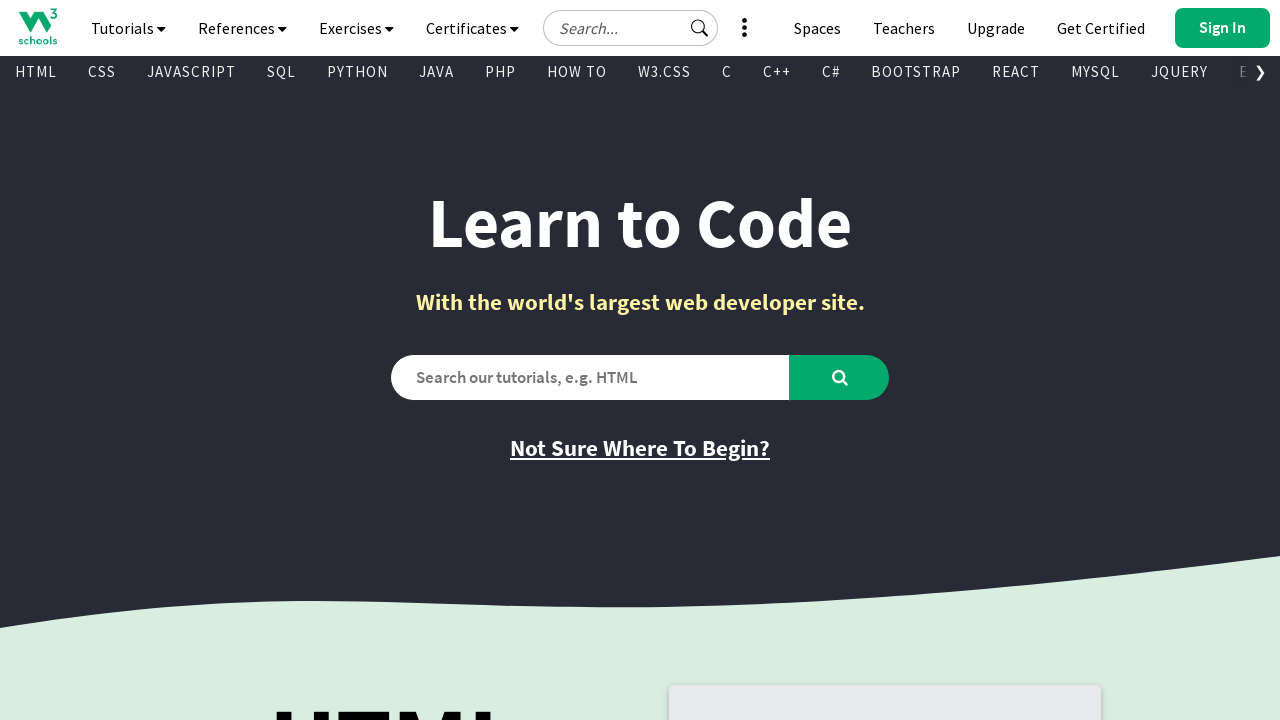

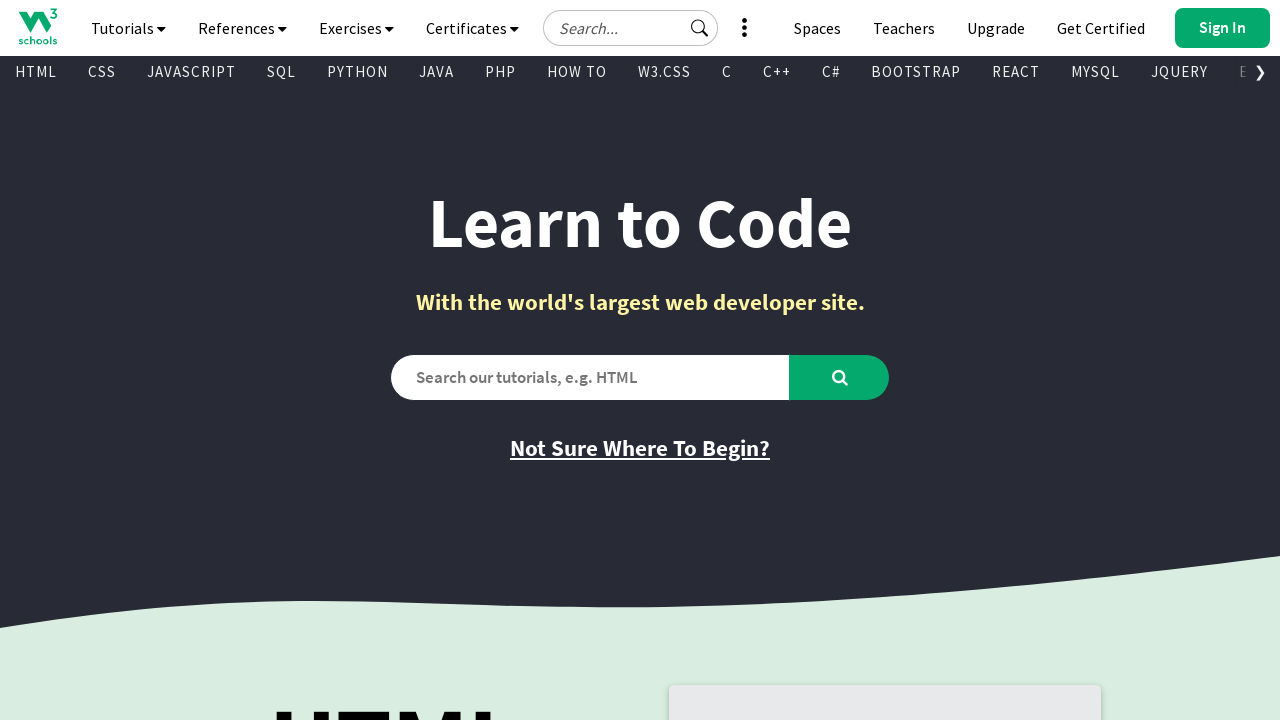